Tests a practice form submission by filling in name, email, password fields, checking a checkbox, selecting a radio button, and submitting the form, then verifies success message appears.

Starting URL: https://rahulshettyacademy.com/angularpractice/

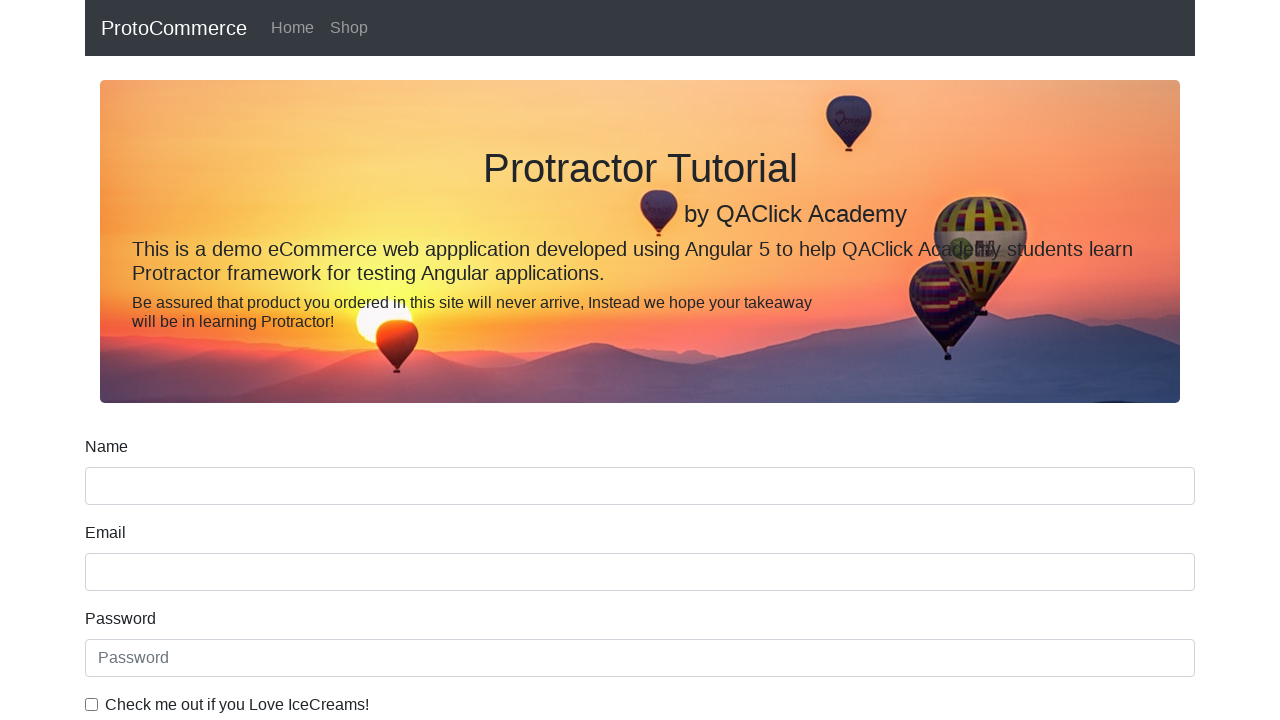

Filled name field with 'Sid' on input[name='name']
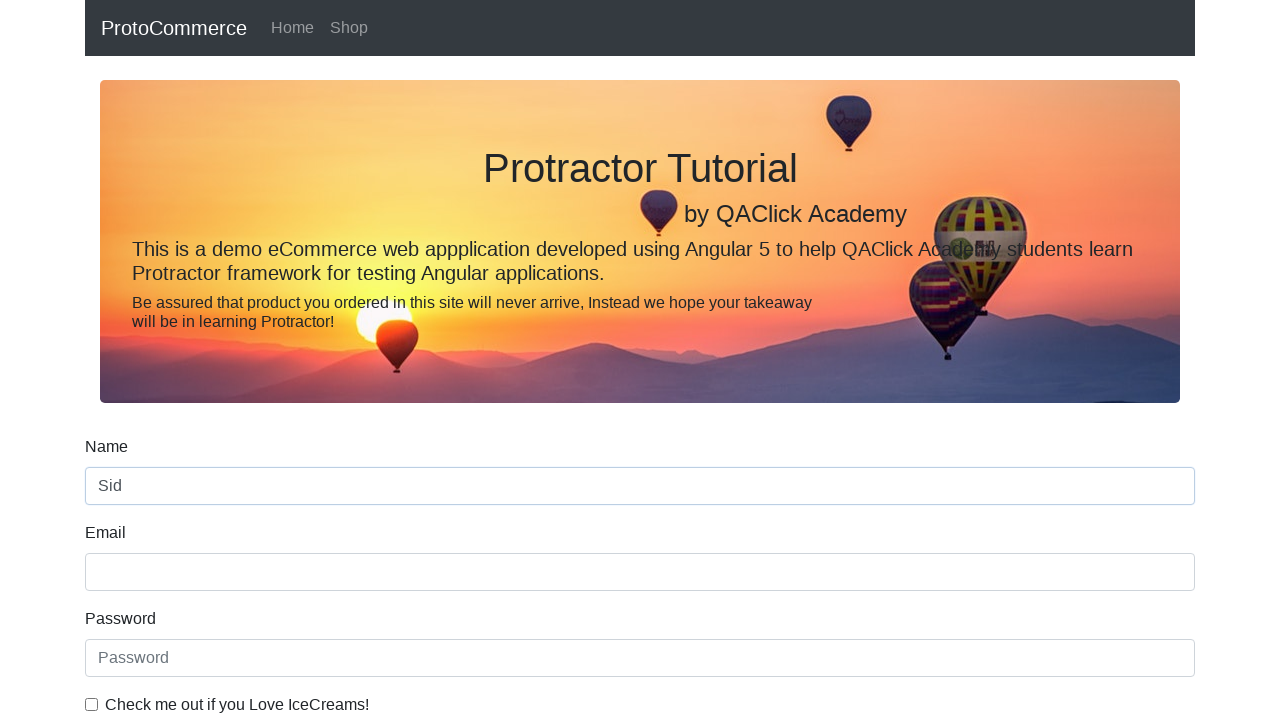

Filled email field with 'yoyo@gmail.com' on input[name='email']
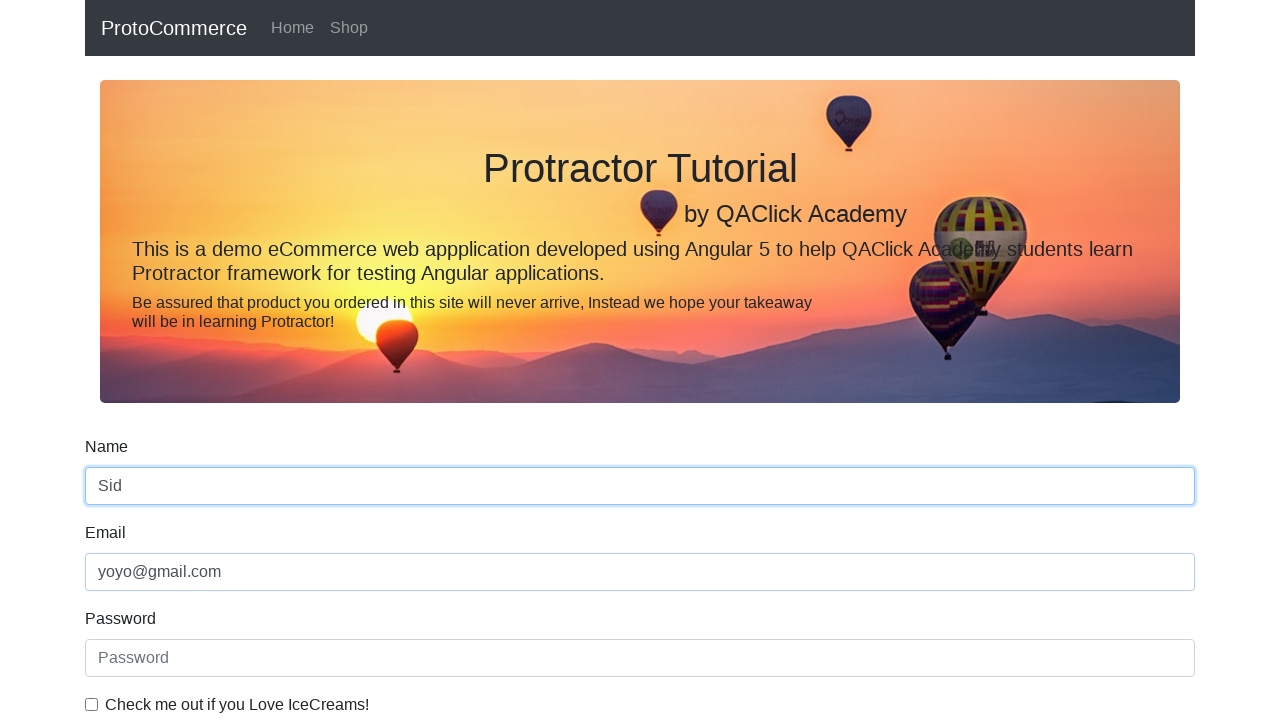

Filled password field with 'yoyo@gmail123' on #exampleInputPassword1
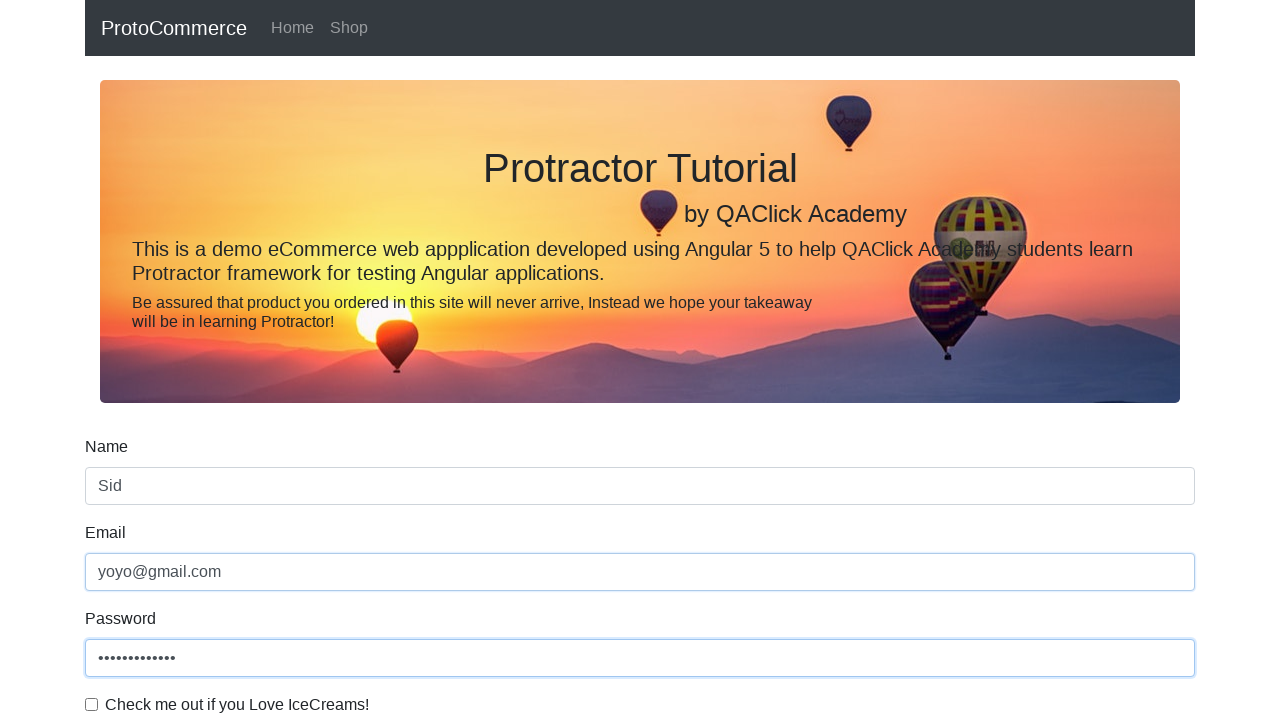

Checked the checkbox at (92, 704) on #exampleCheck1
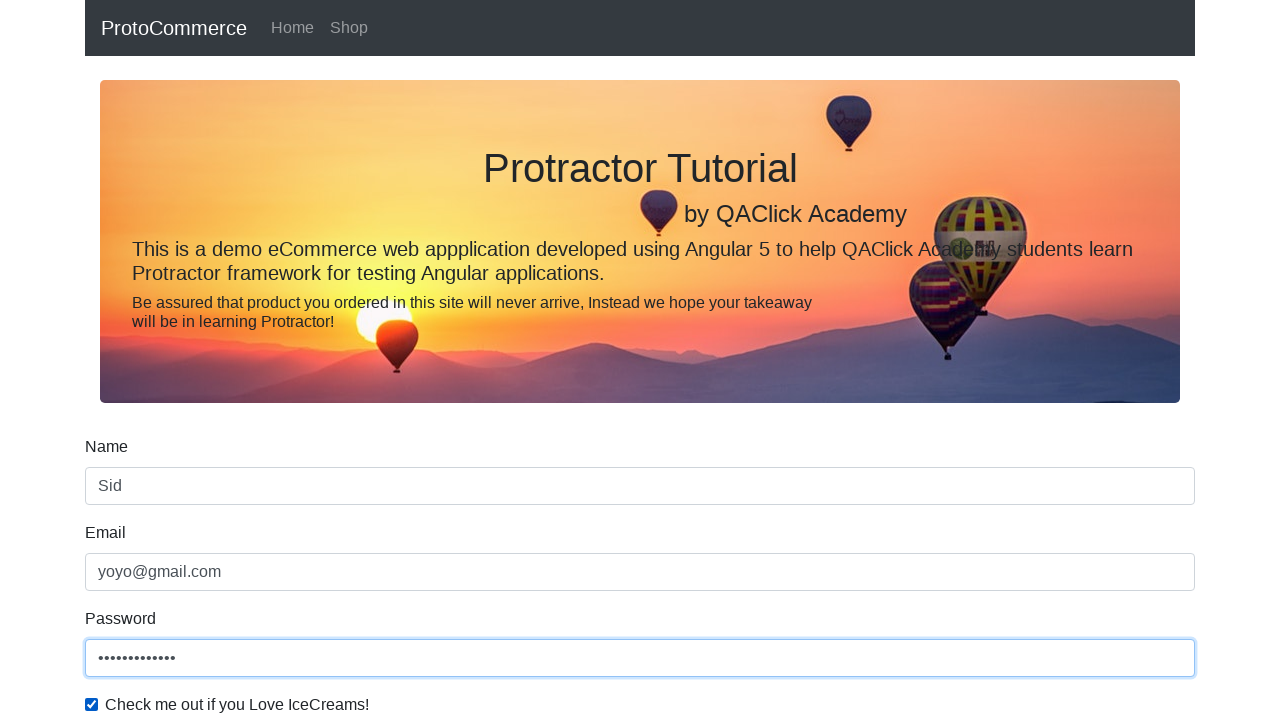

Selected radio button option at (238, 360) on input#inlineRadio1
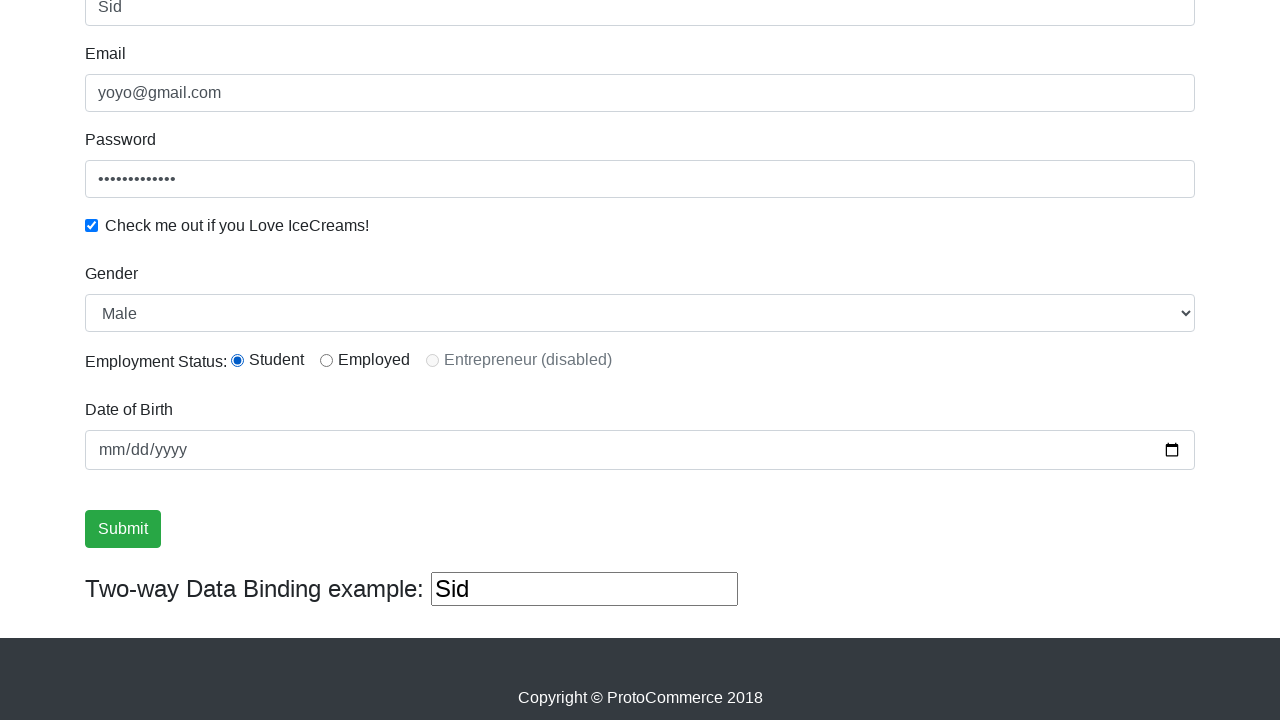

Clicked submit button at (123, 529) on input[type='submit']
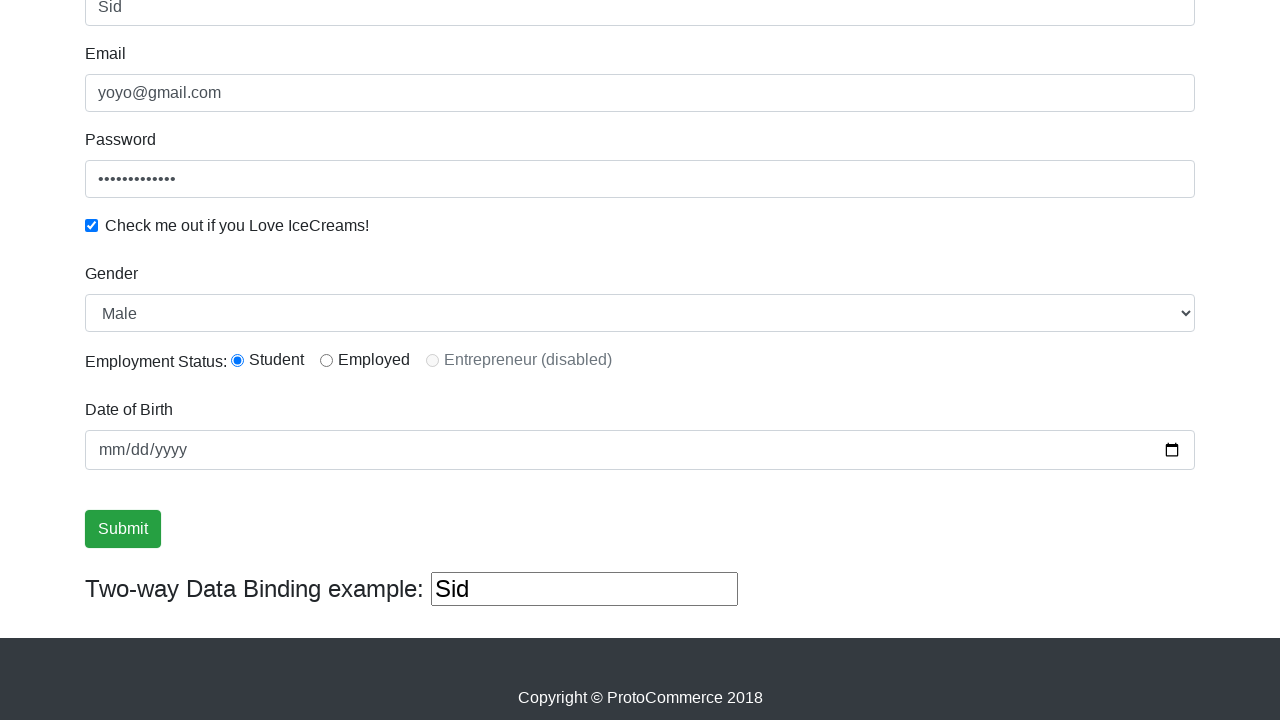

Success message appeared
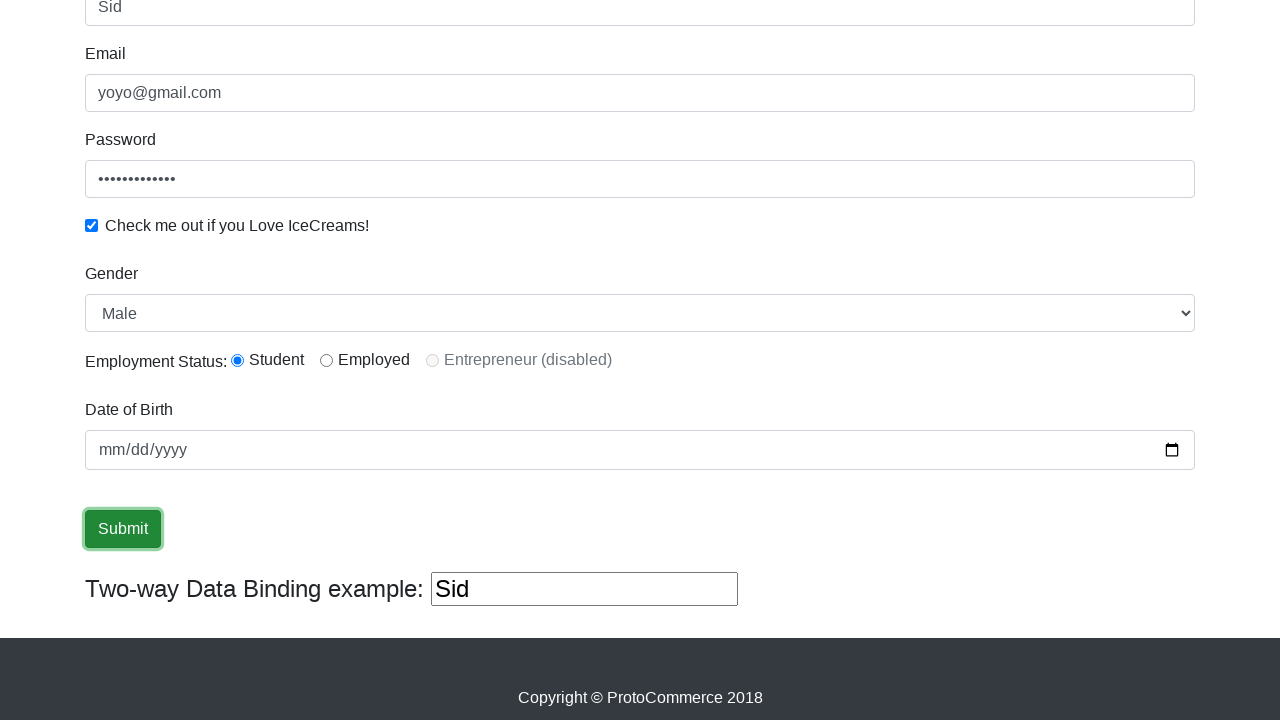

Verified 'Success' text in alert message
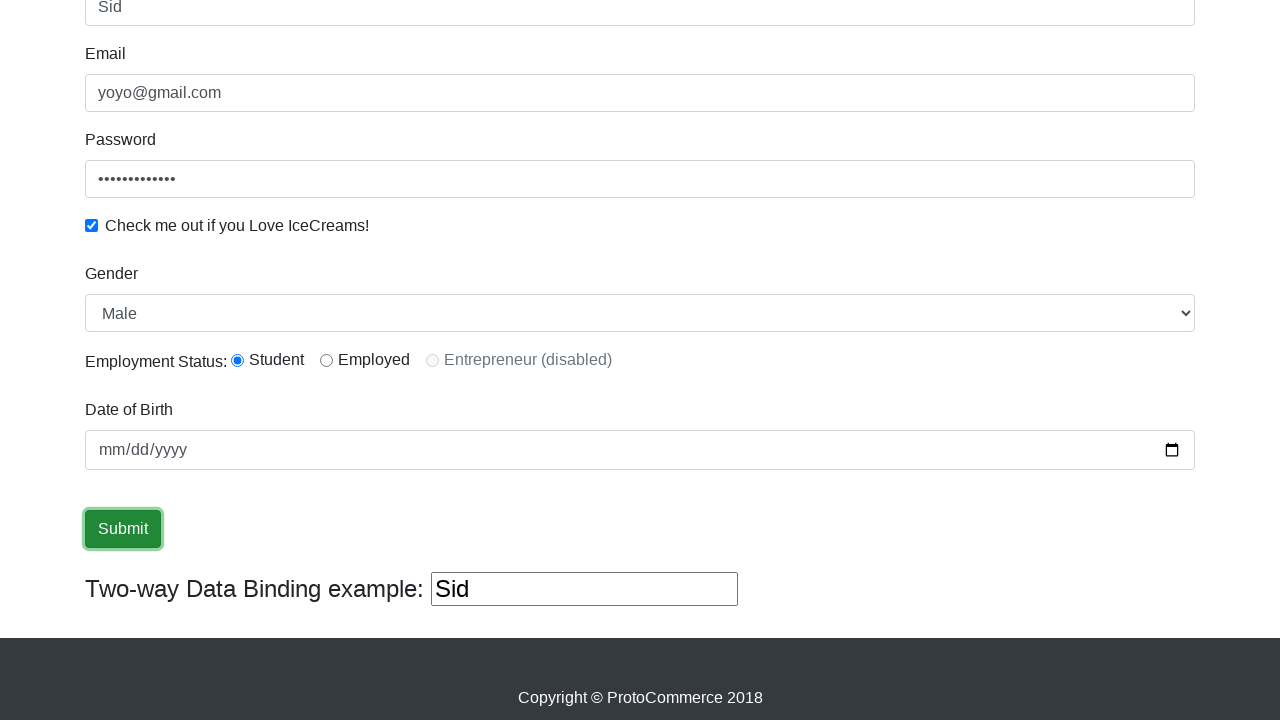

Filled second name field with 'siddhardh' on (//input[@name='name'])[2]
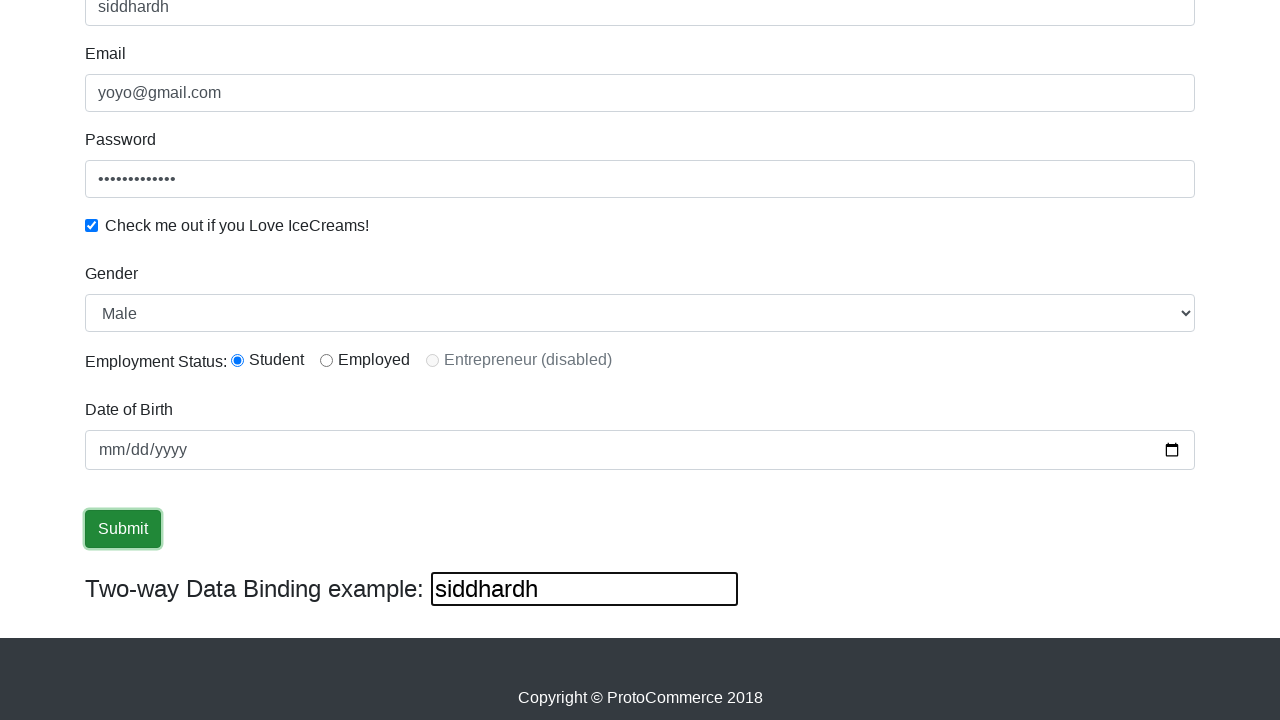

Cleared second name field on (//input[@name='name'])[2]
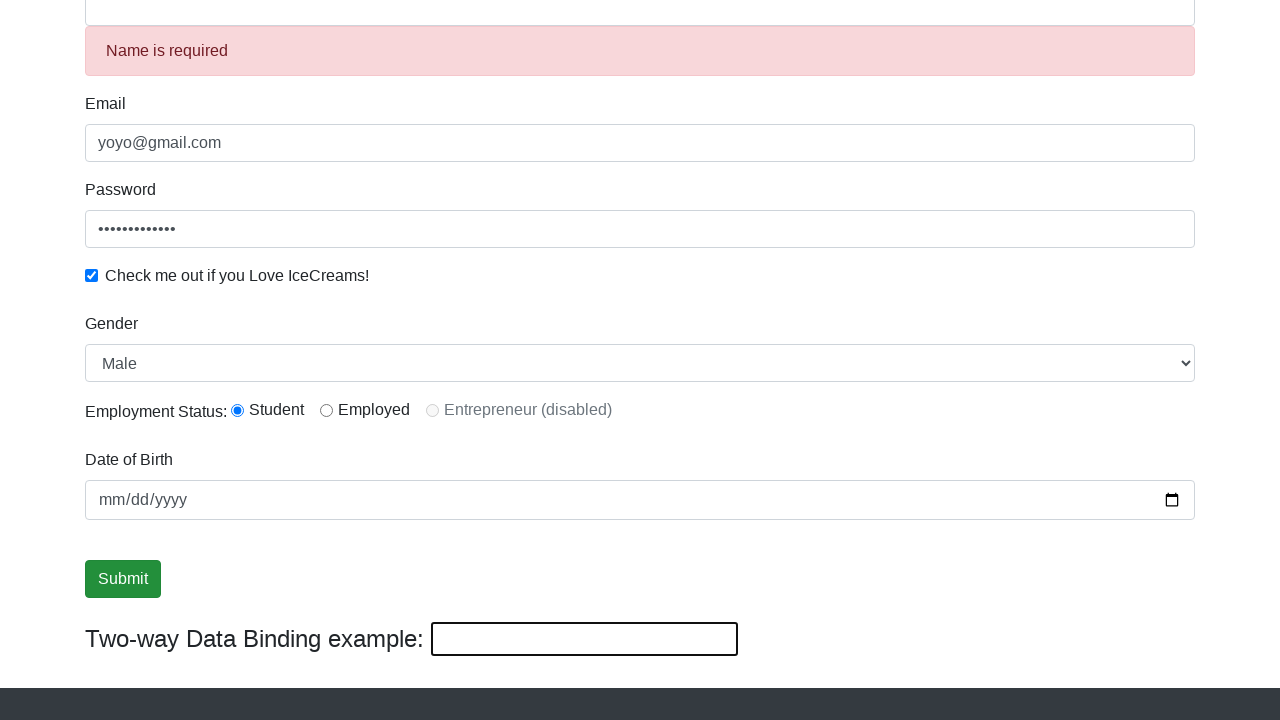

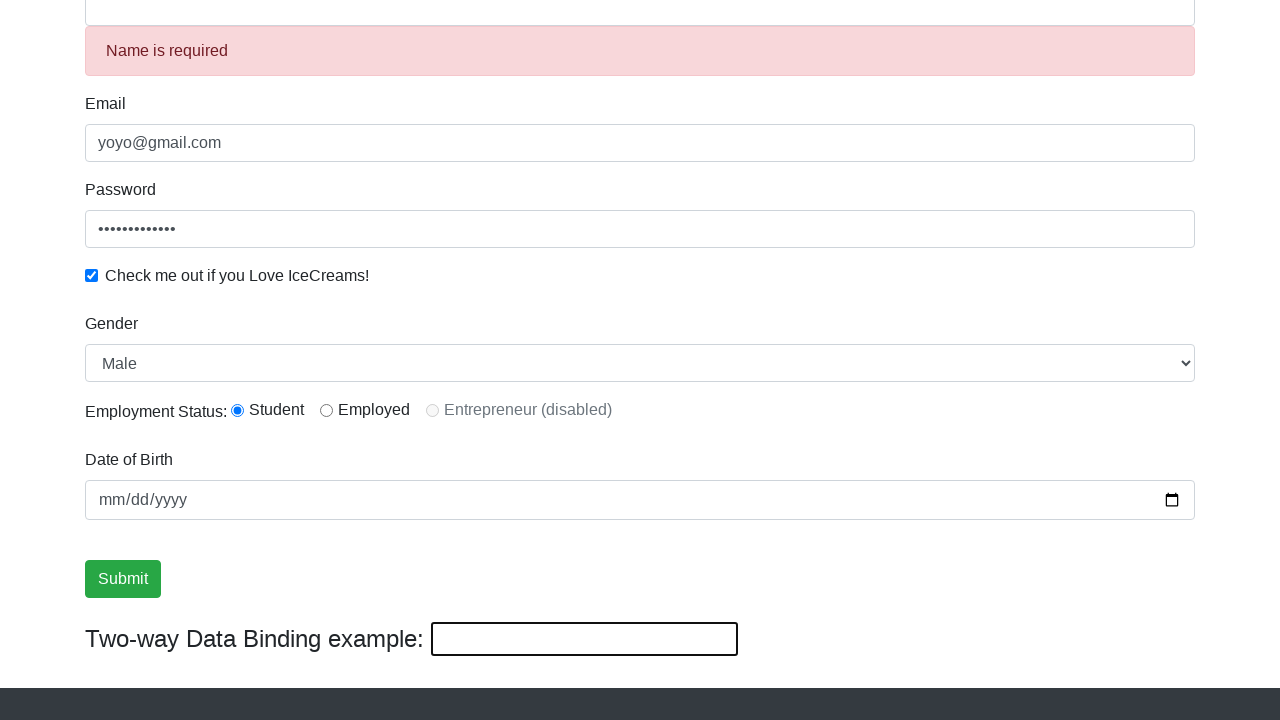